Tests locating an element by class name (form-label) on the practice form page and retrieves its text

Starting URL: https://demoqa.com/automation-practice-form

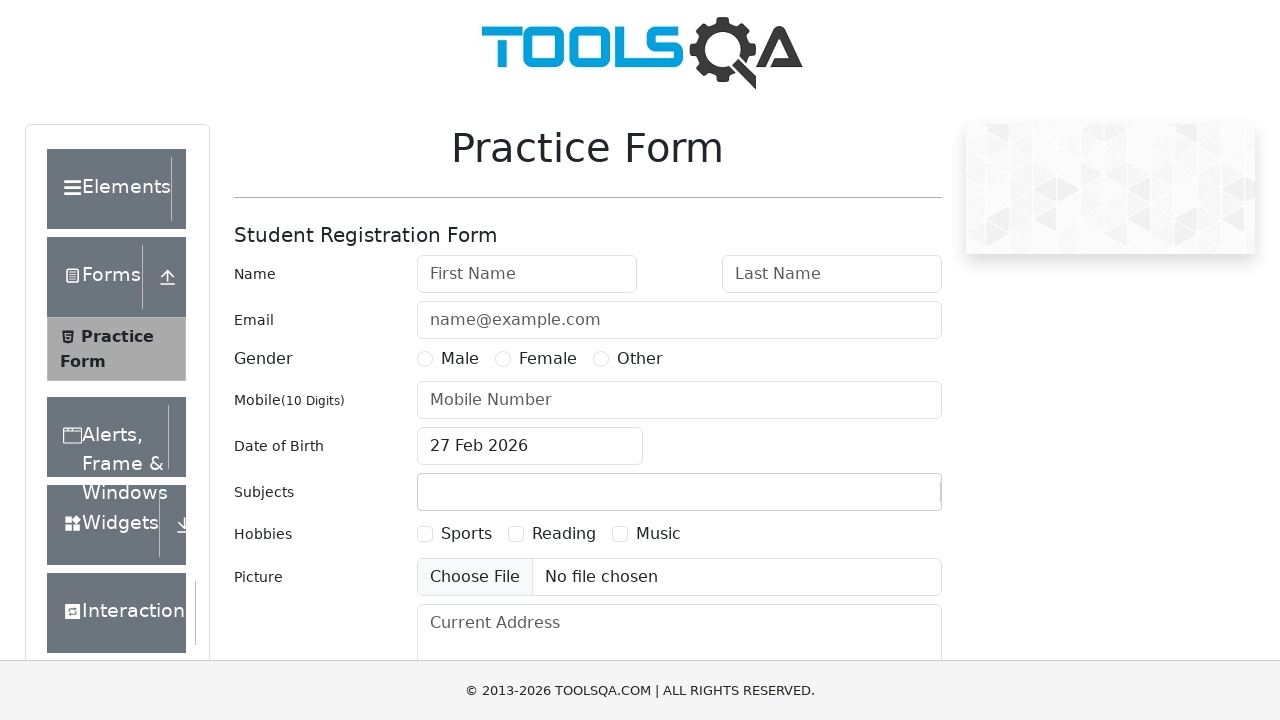

Located first element with class 'form-label'
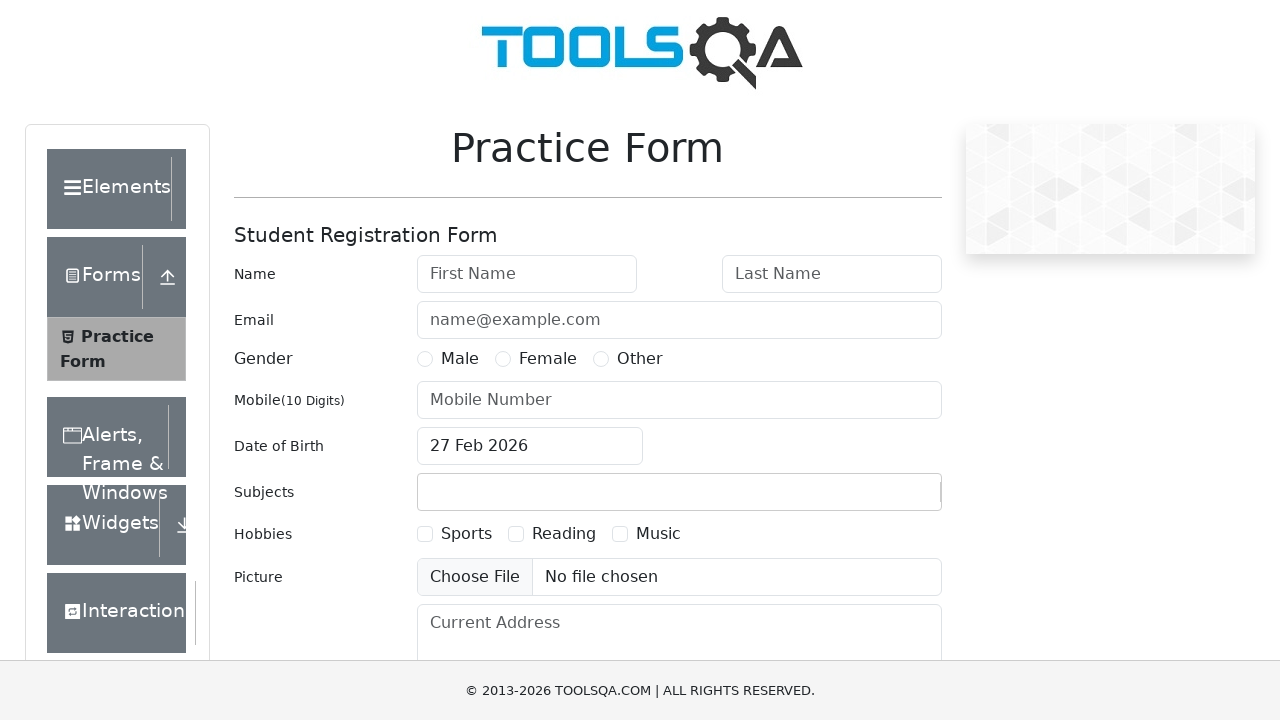

Waited for form label element to be ready
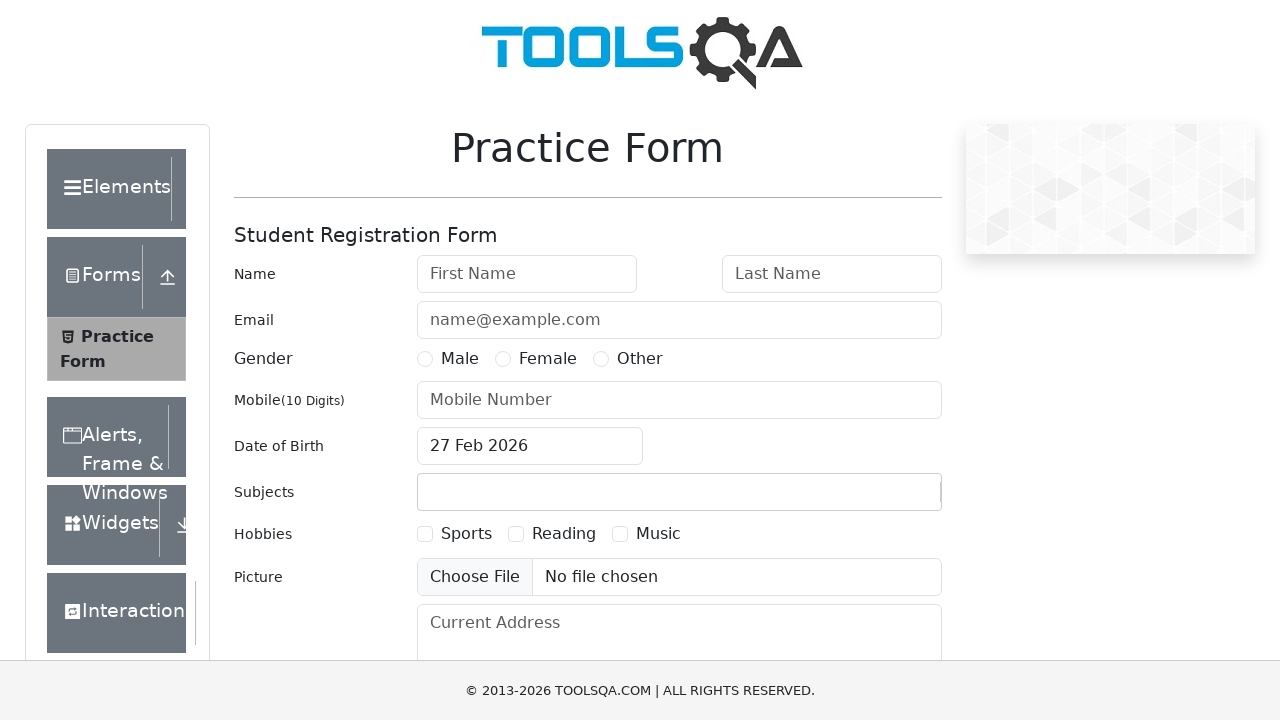

Retrieved text content from form label: 'Name'
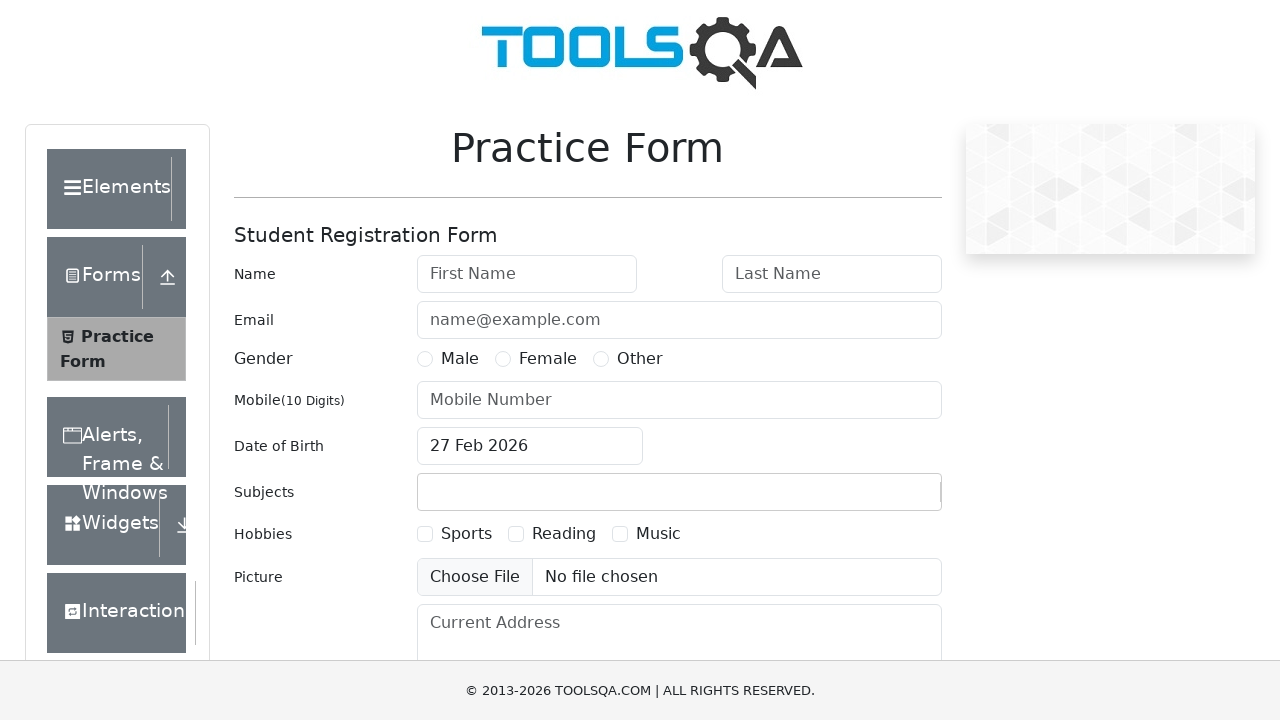

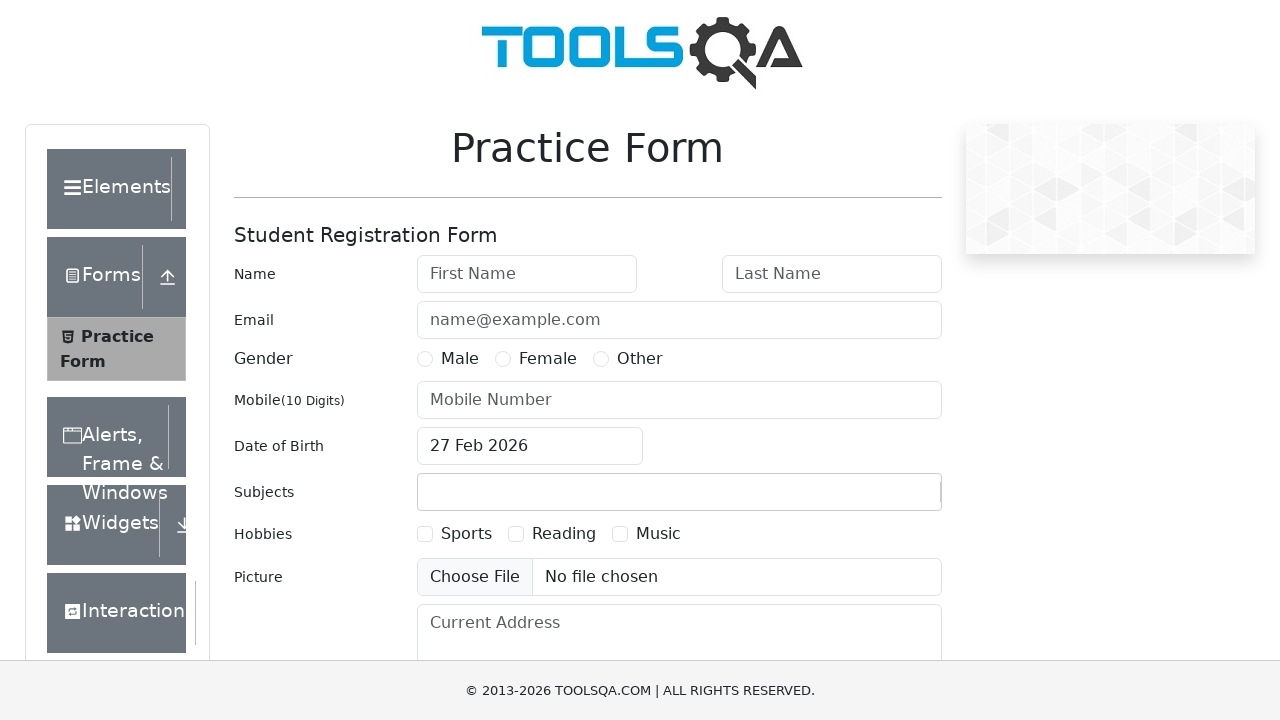